Tests the multiple file upload demo page by clearing any selected files and verifying the "No Files Selected" message is displayed

Starting URL: https://davidwalsh.name/demo/multiple-file-upload.php

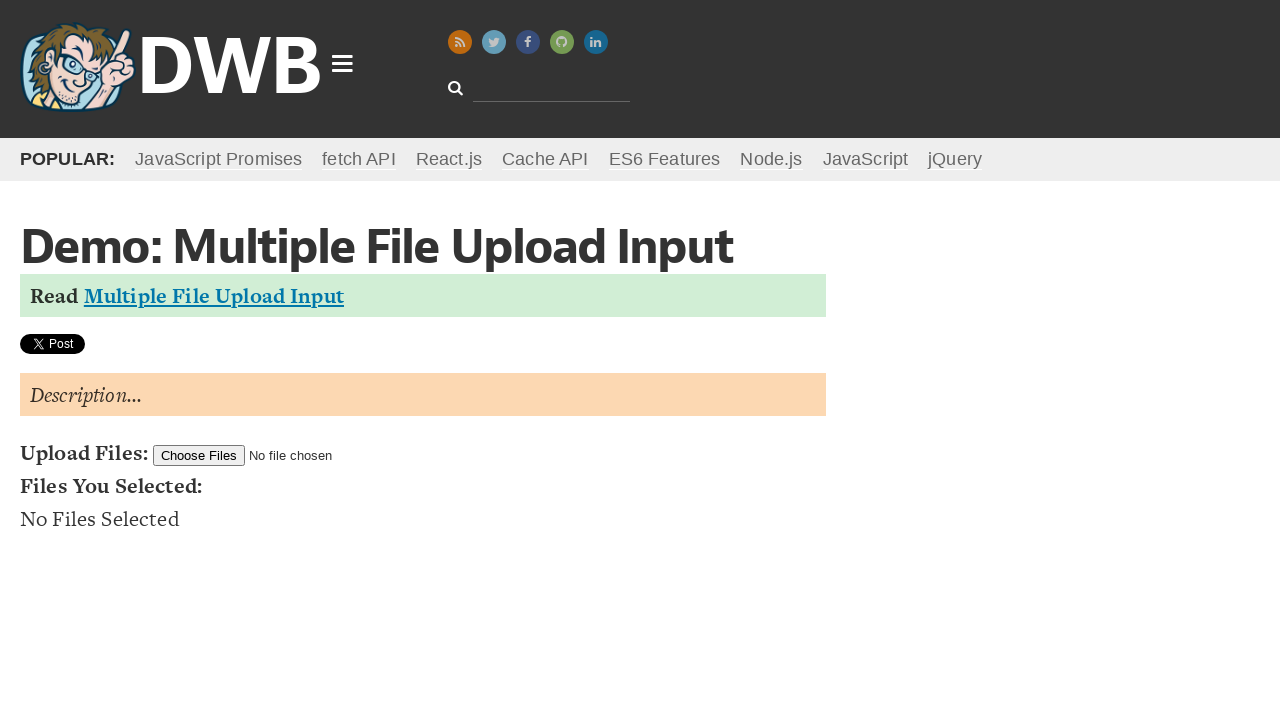

Navigated to multiple file upload demo page
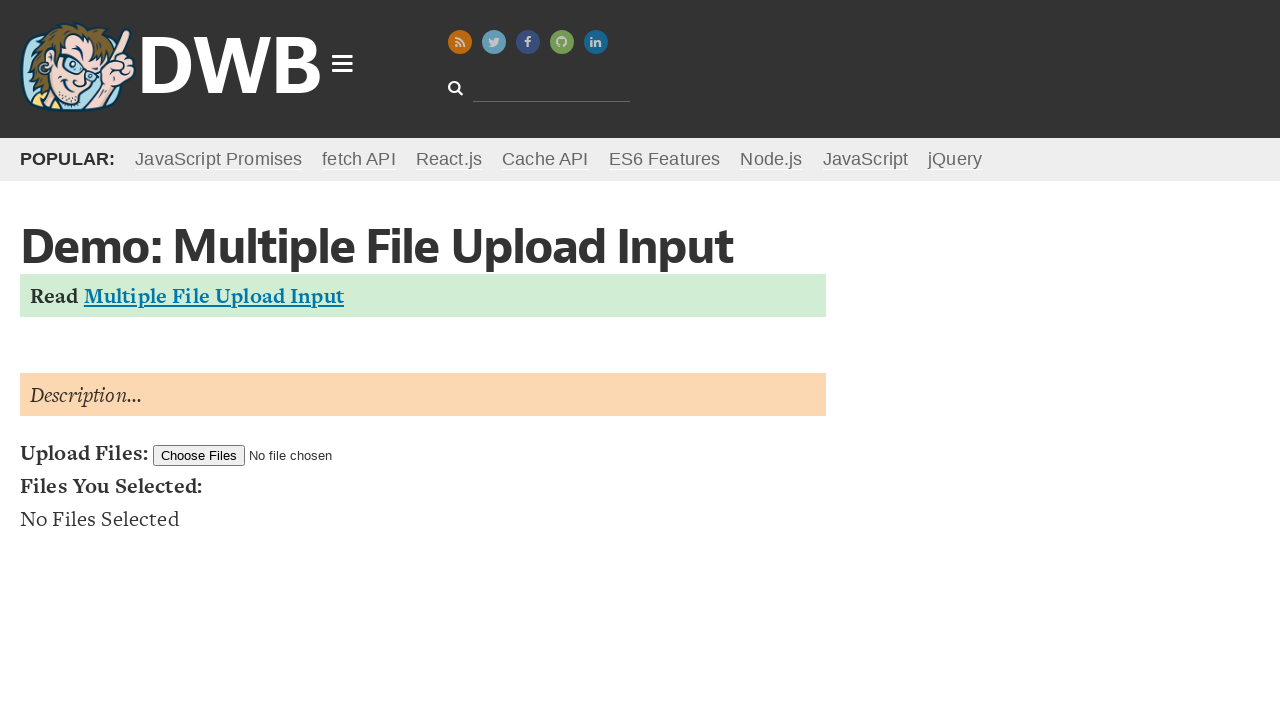

Cleared all selected files from upload input
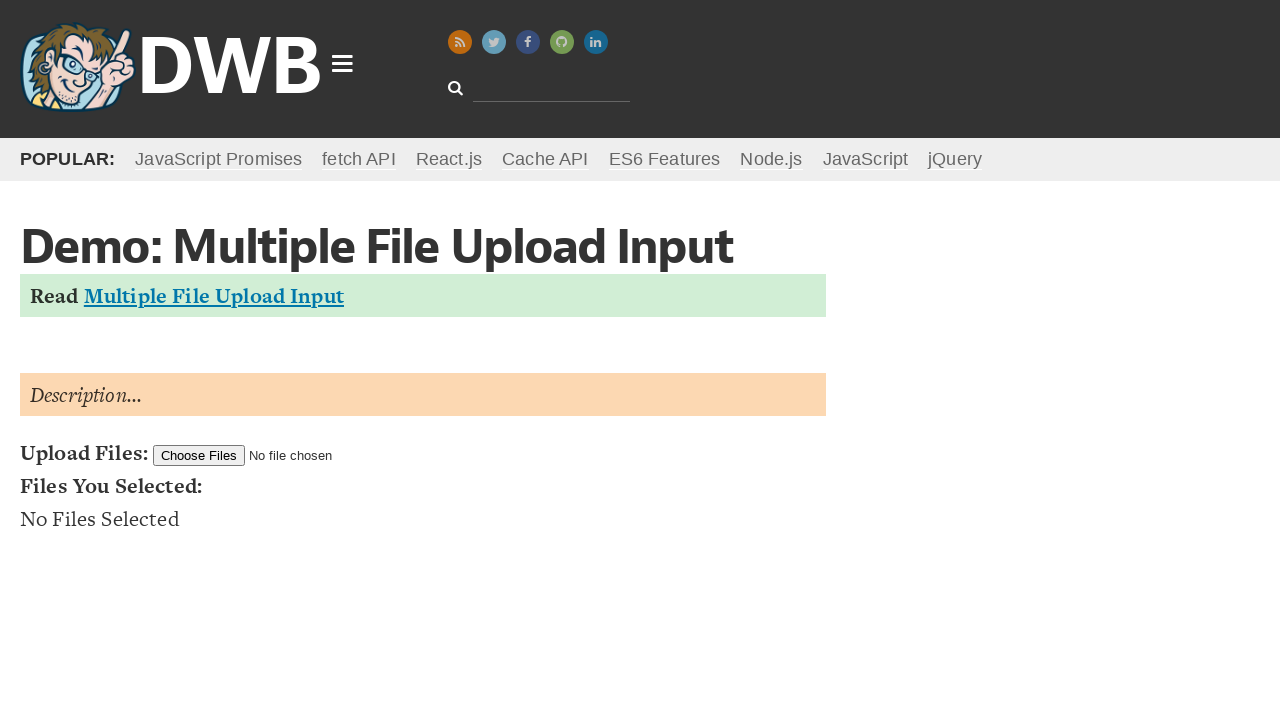

Verified 'No Files Selected' message is displayed
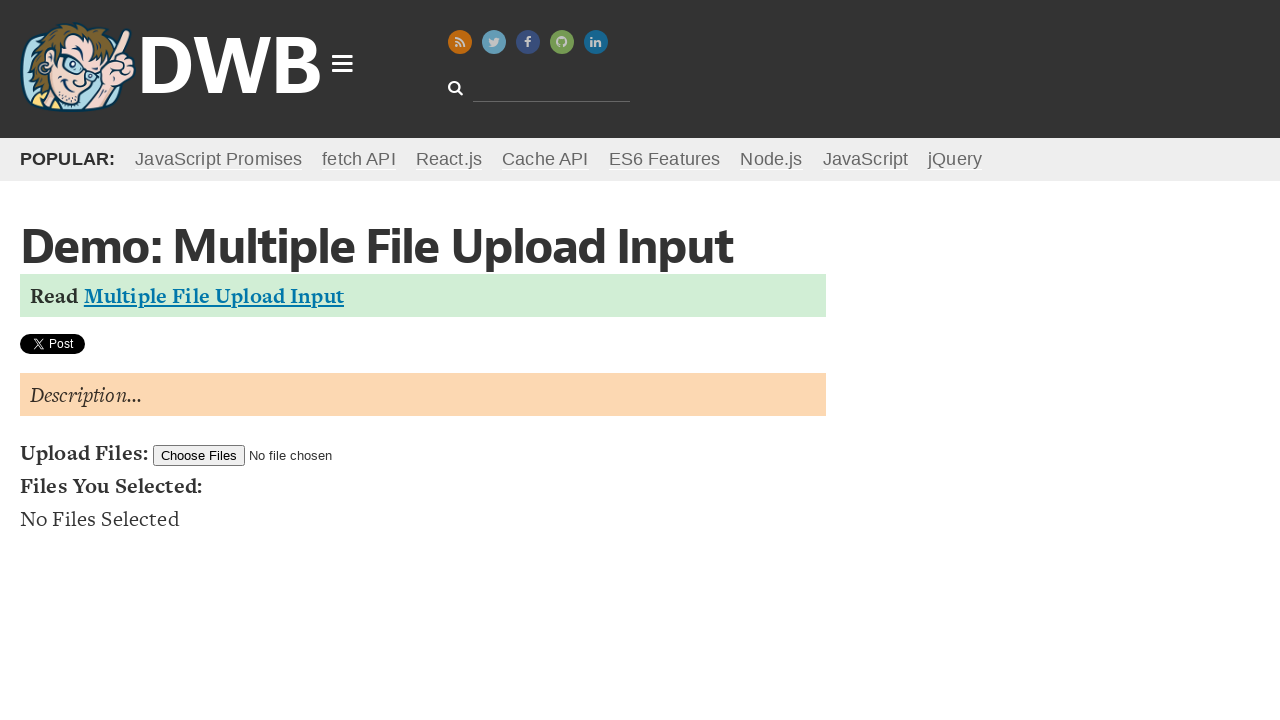

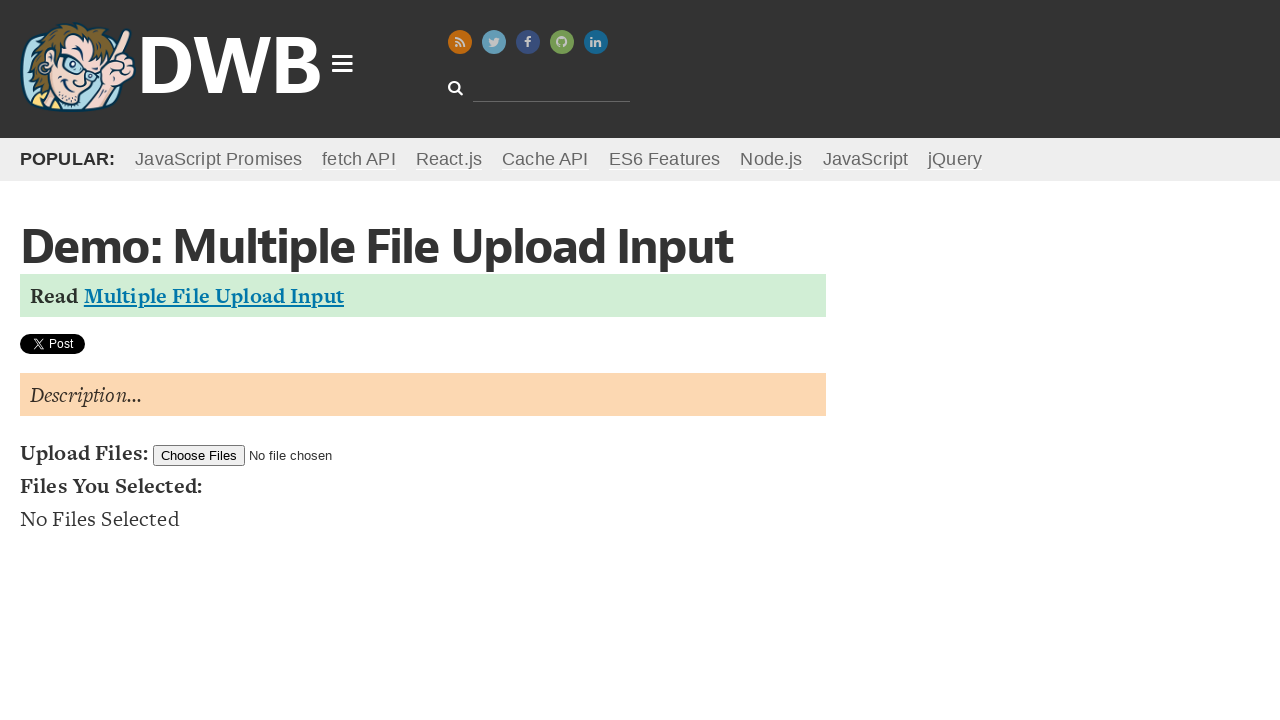